Verifies that the site header is displayed on the Sauce Labs homepage

Starting URL: http://saucelabs.com

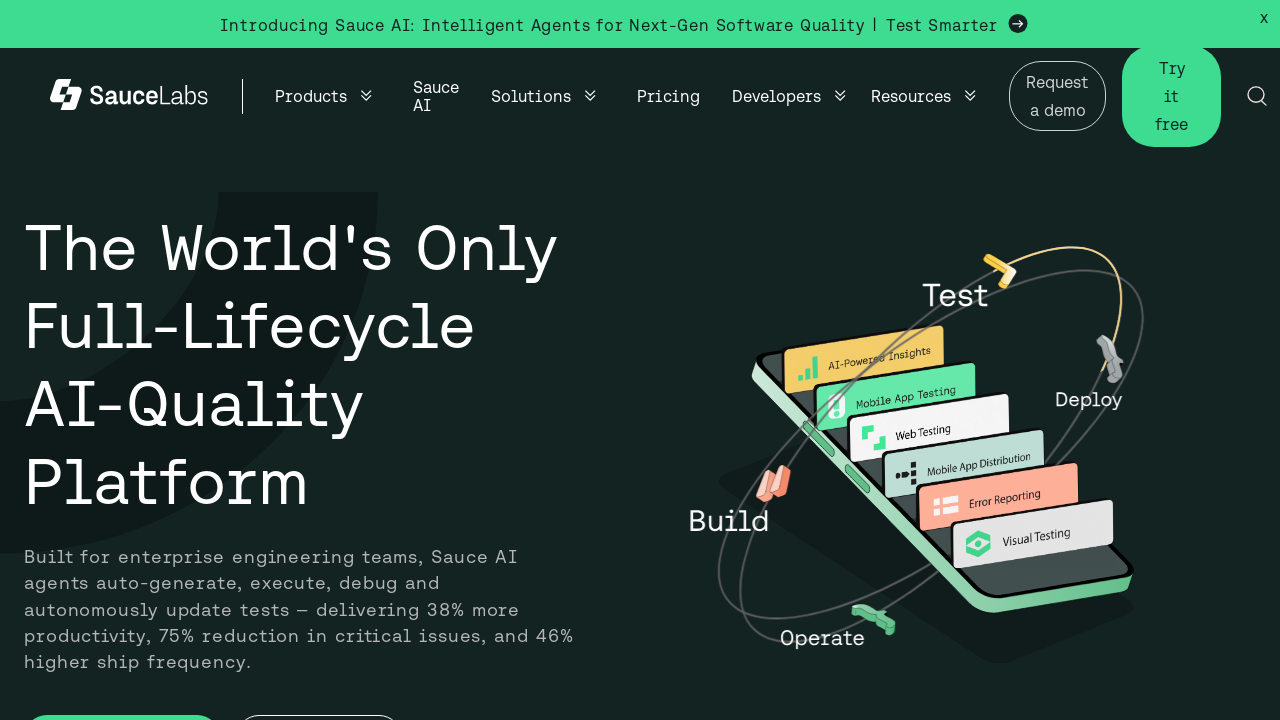

Located site header element
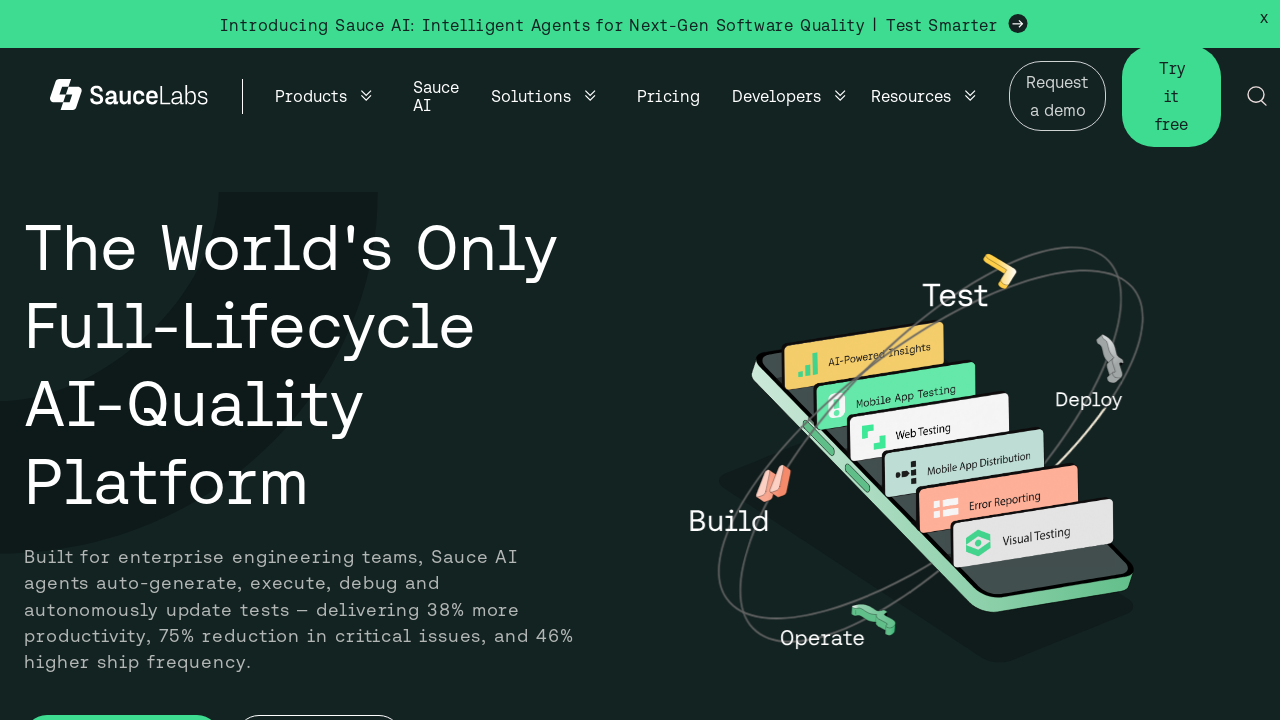

Site header is visible on Sauce Labs homepage
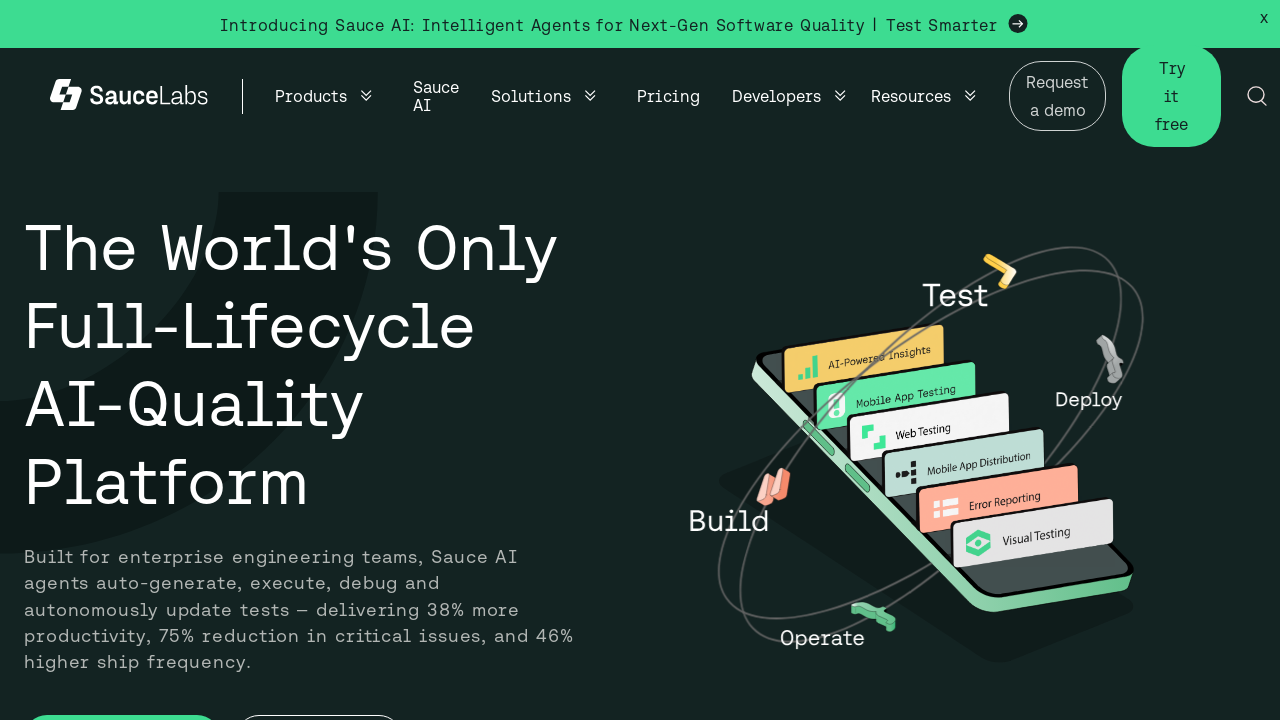

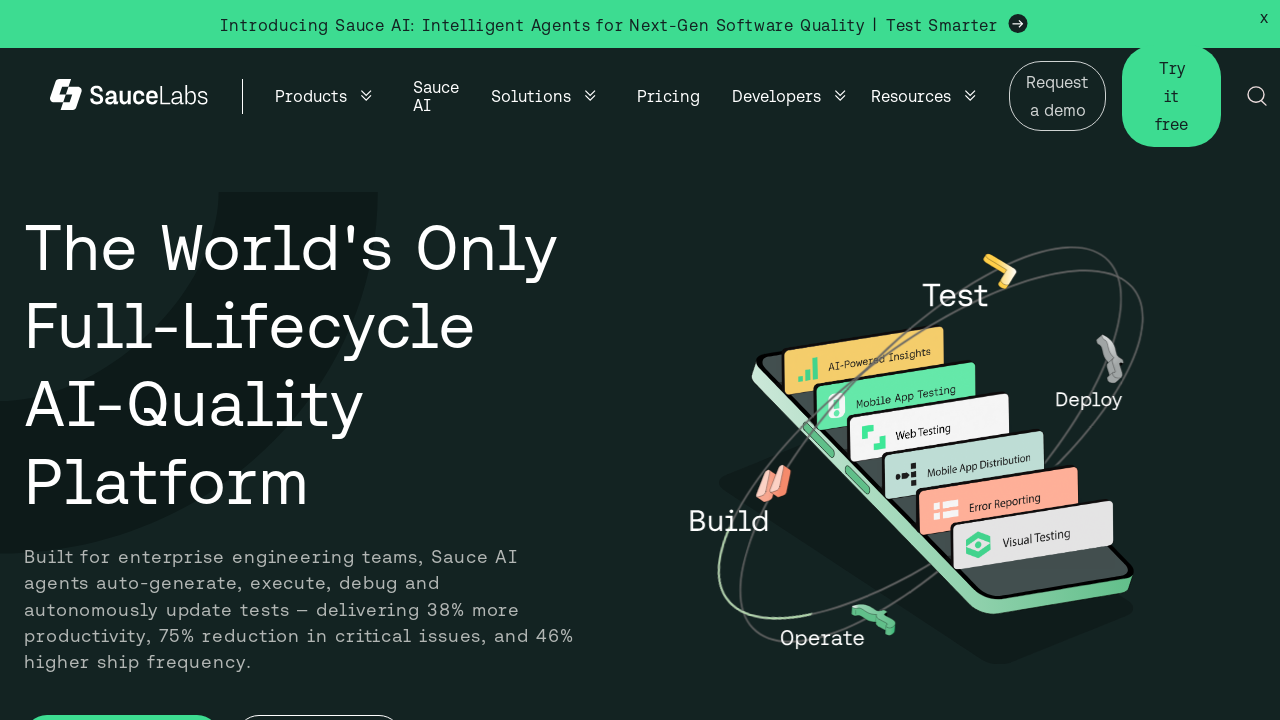